Tests drag and drop functionality on jQuery UI demo page by dragging an element and dropping it onto a target element within an iframe

Starting URL: https://jqueryui.com/droppable/

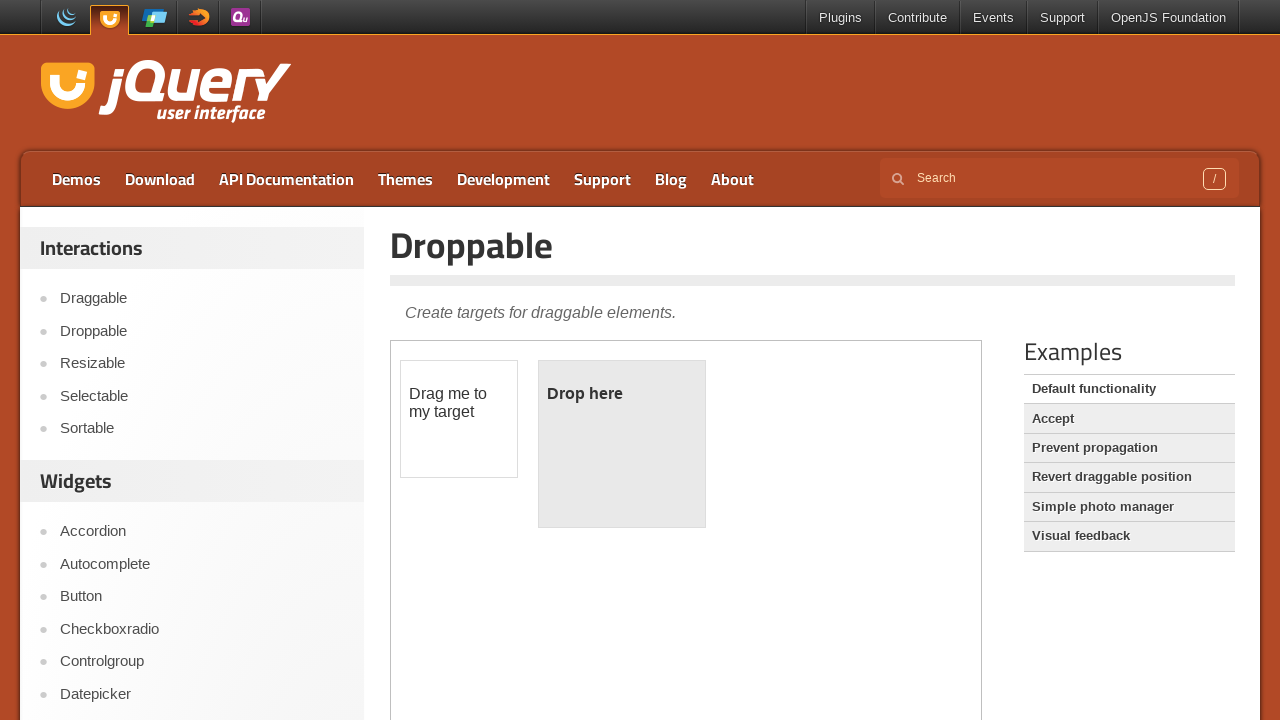

Located the demo iframe containing drag and drop elements
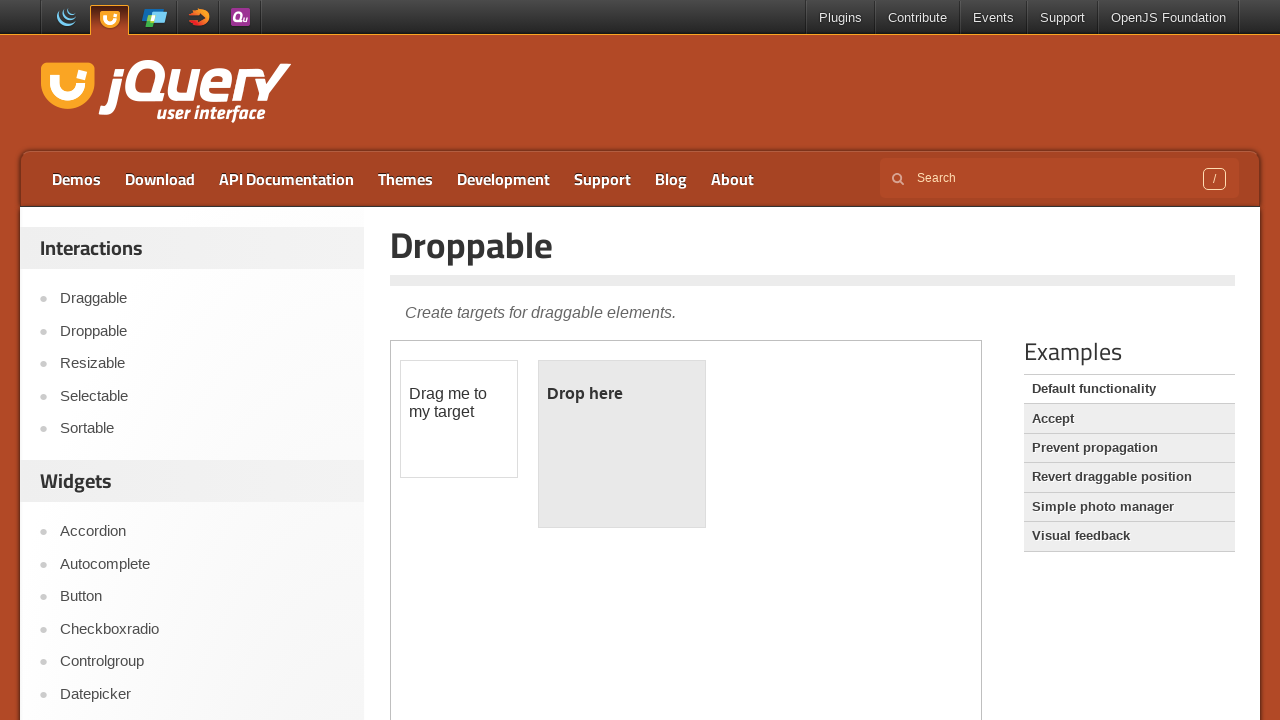

Located the draggable element within the iframe
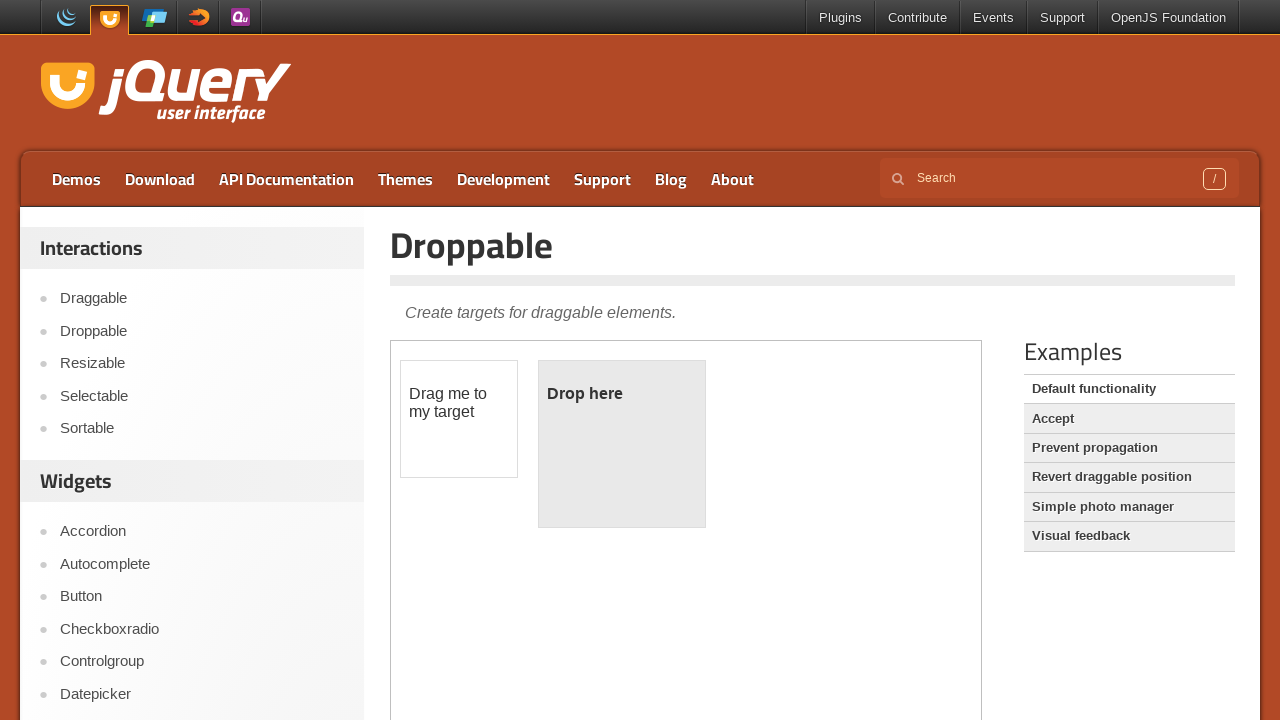

Located the droppable target element within the iframe
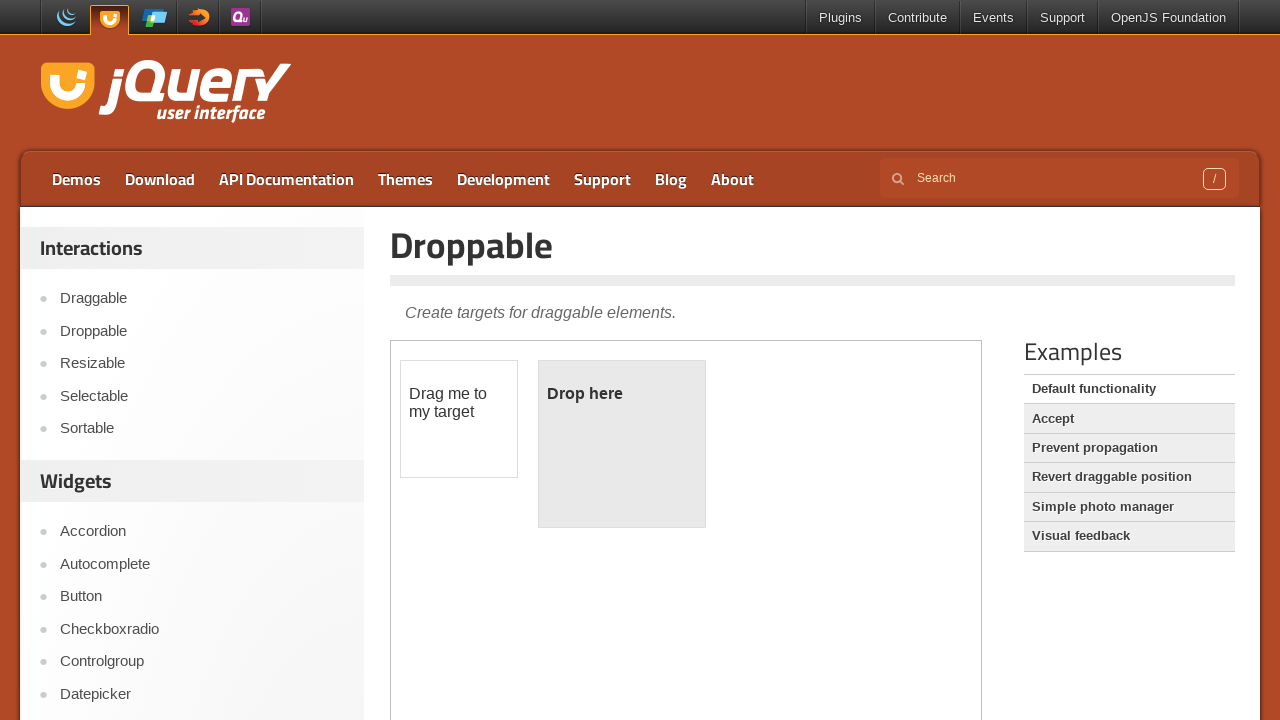

Dragged the draggable element and dropped it onto the droppable target at (622, 444)
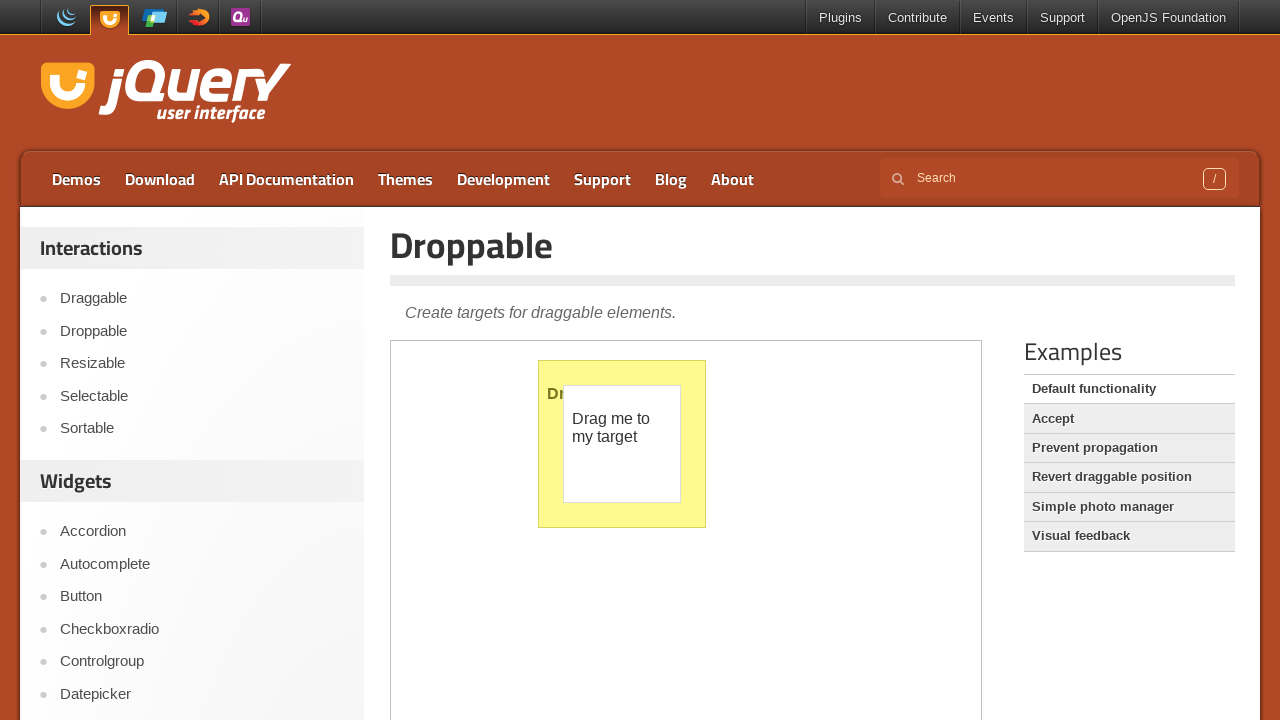

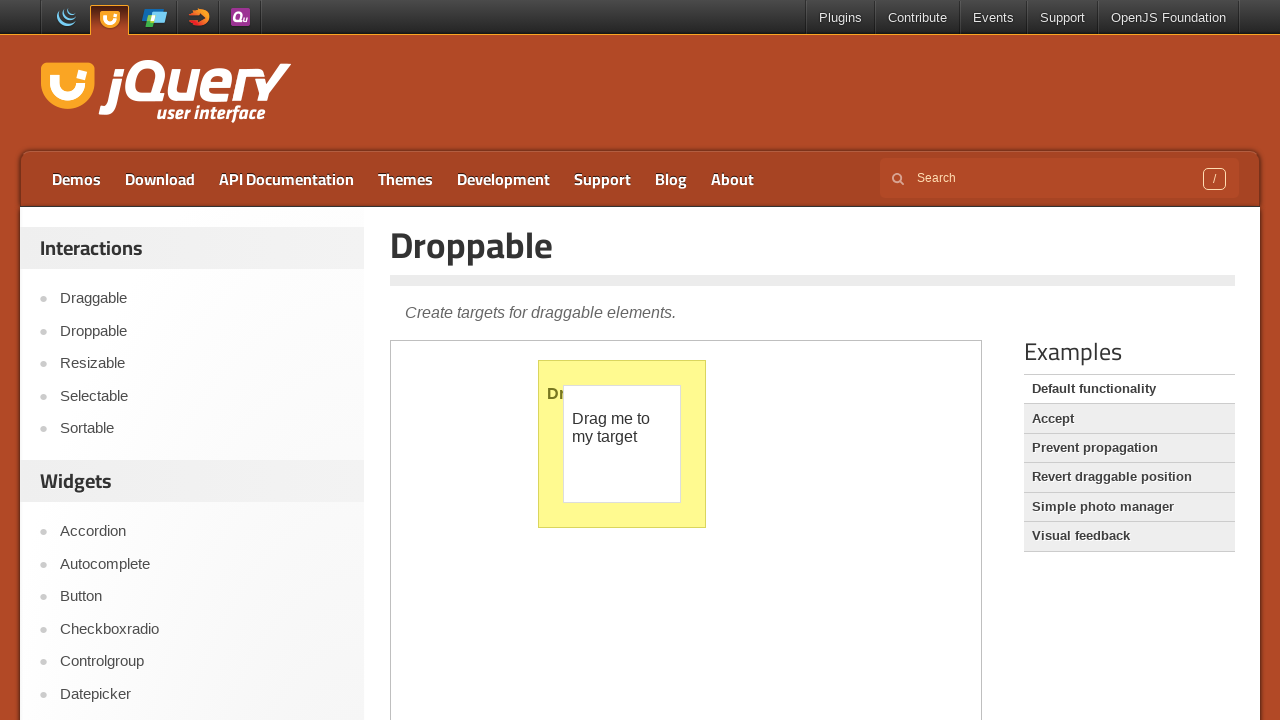